Tests finding an image element and clicking an invalidate button that removes/invalidates the element from the DOM

Starting URL: https://applitools.github.io/demo/TestPages/RefreshDomPage

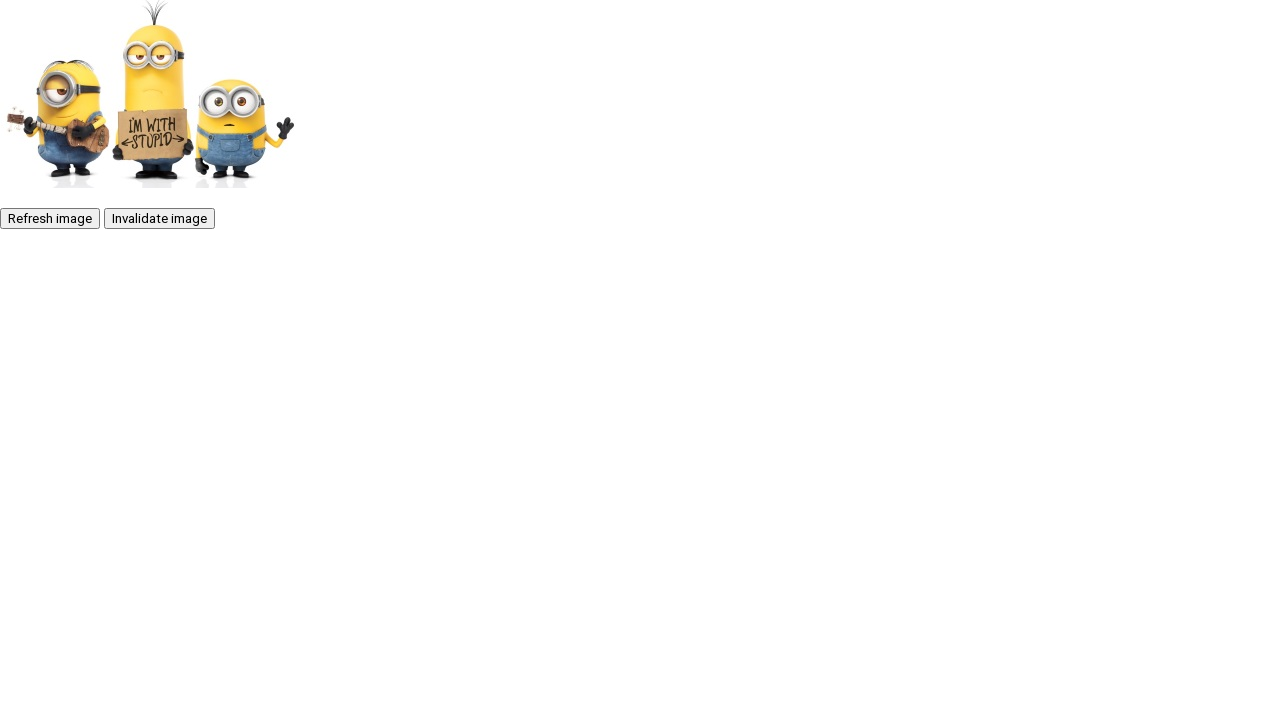

Waited for inner image element to be present
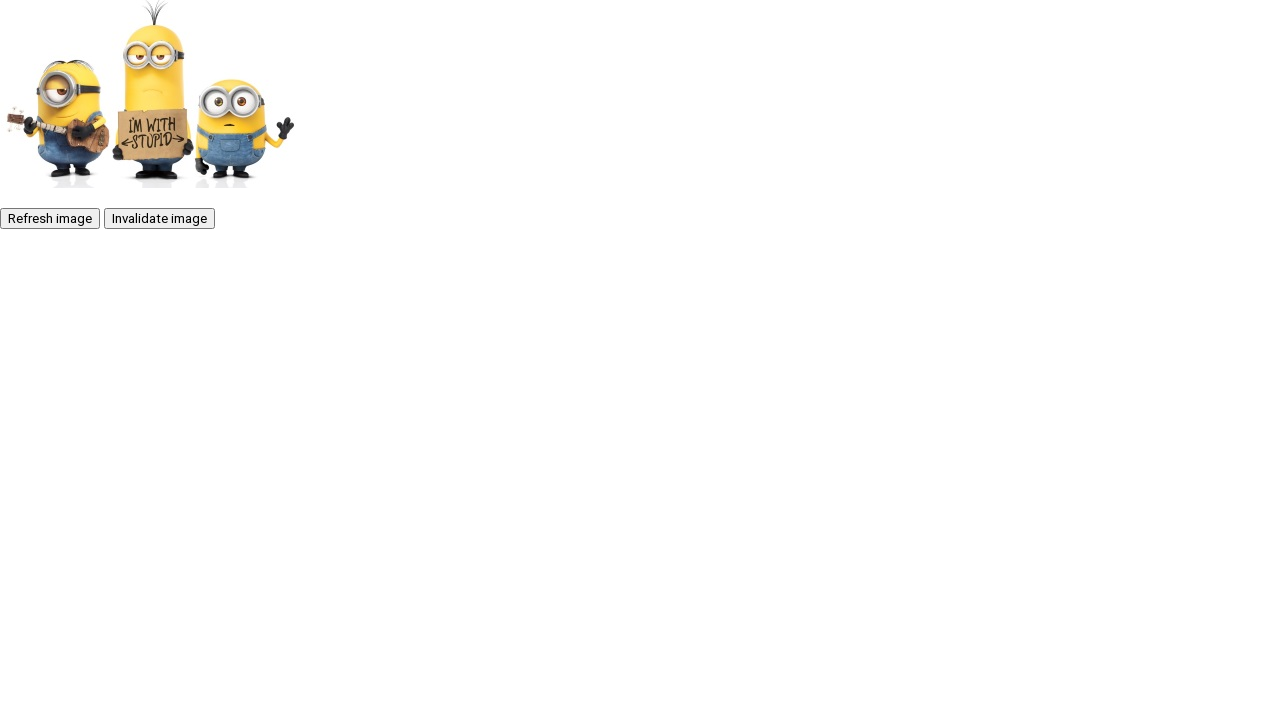

Clicked invalidate button to remove element from DOM at (160, 218) on #invalidate-button
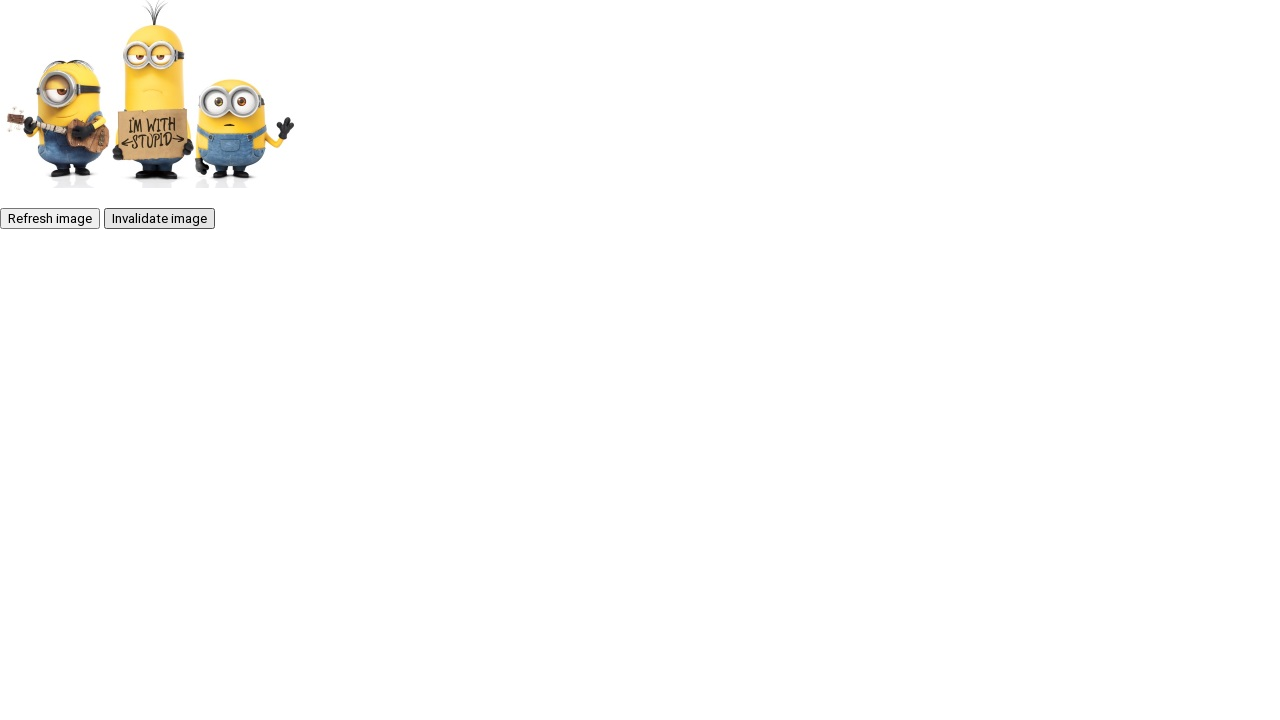

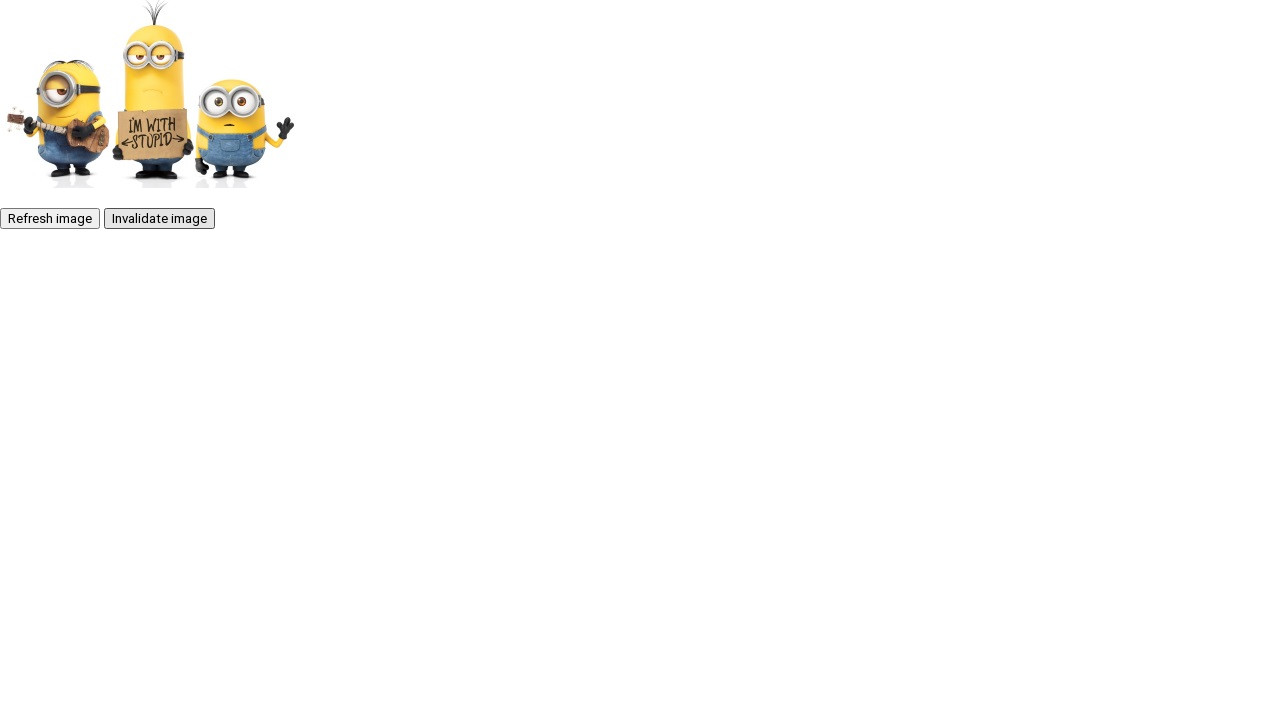